Tests that leading and trailing tabs are trimmed when saving a todo edit

Starting URL: https://todomvc.com/examples/typescript-angular/#/

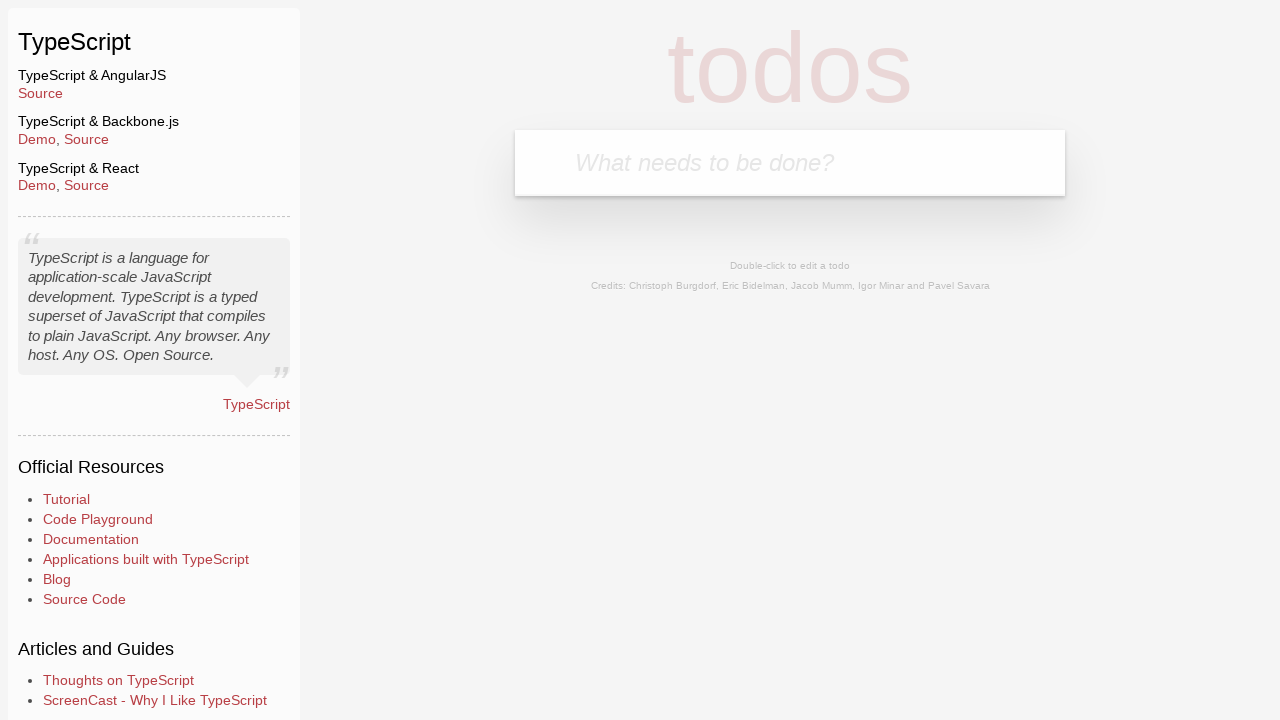

Filled new todo input with 'Lorem' on .new-todo
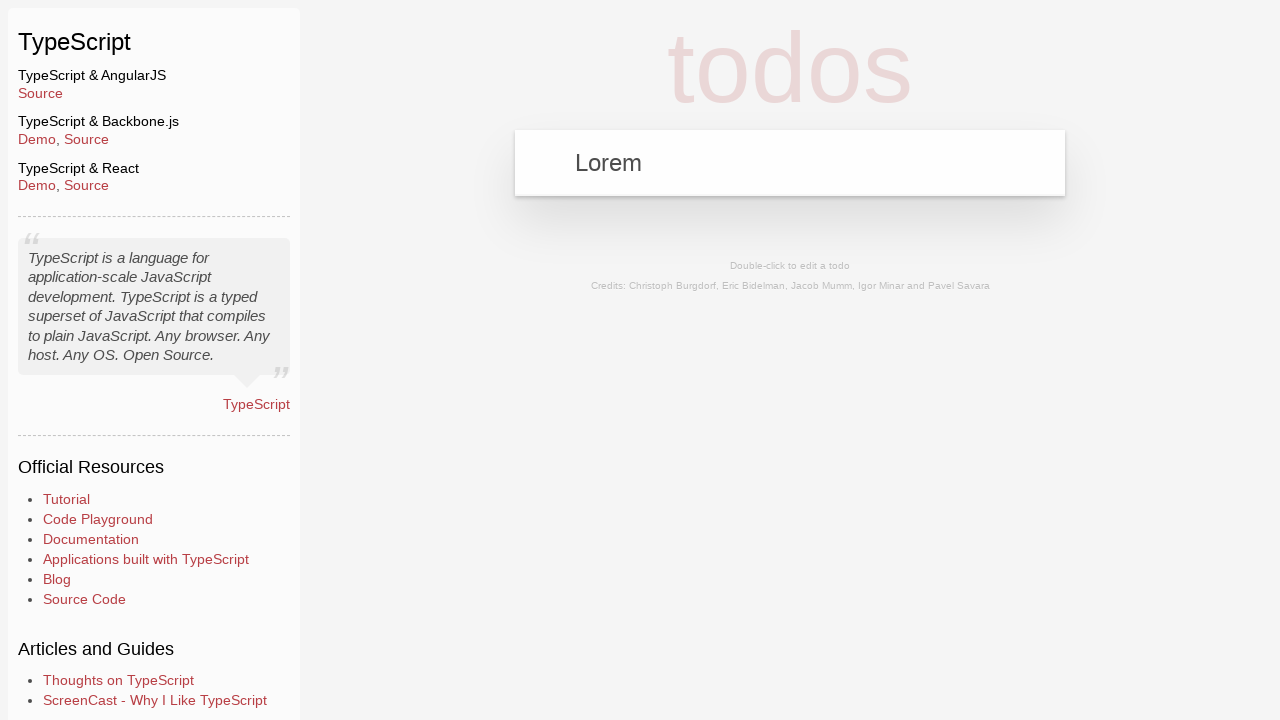

Pressed Enter to create todo on .new-todo
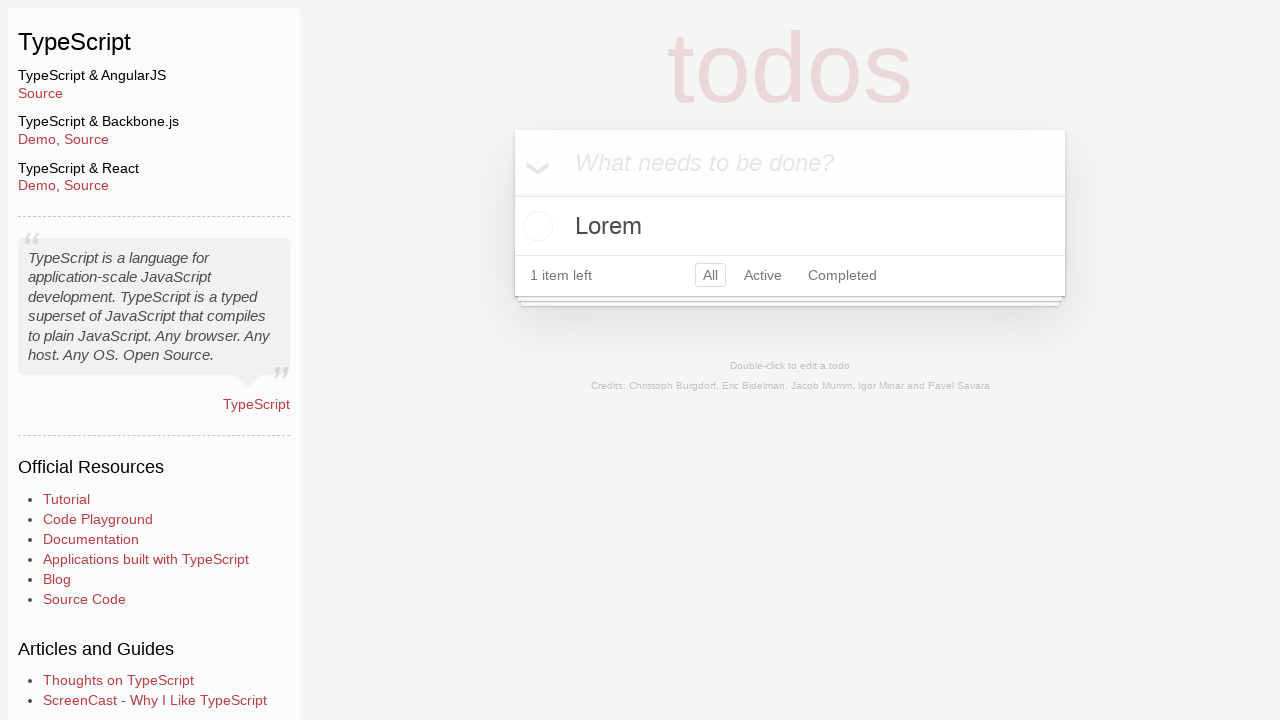

Double-clicked todo item to enter edit mode at (790, 226) on text=Lorem
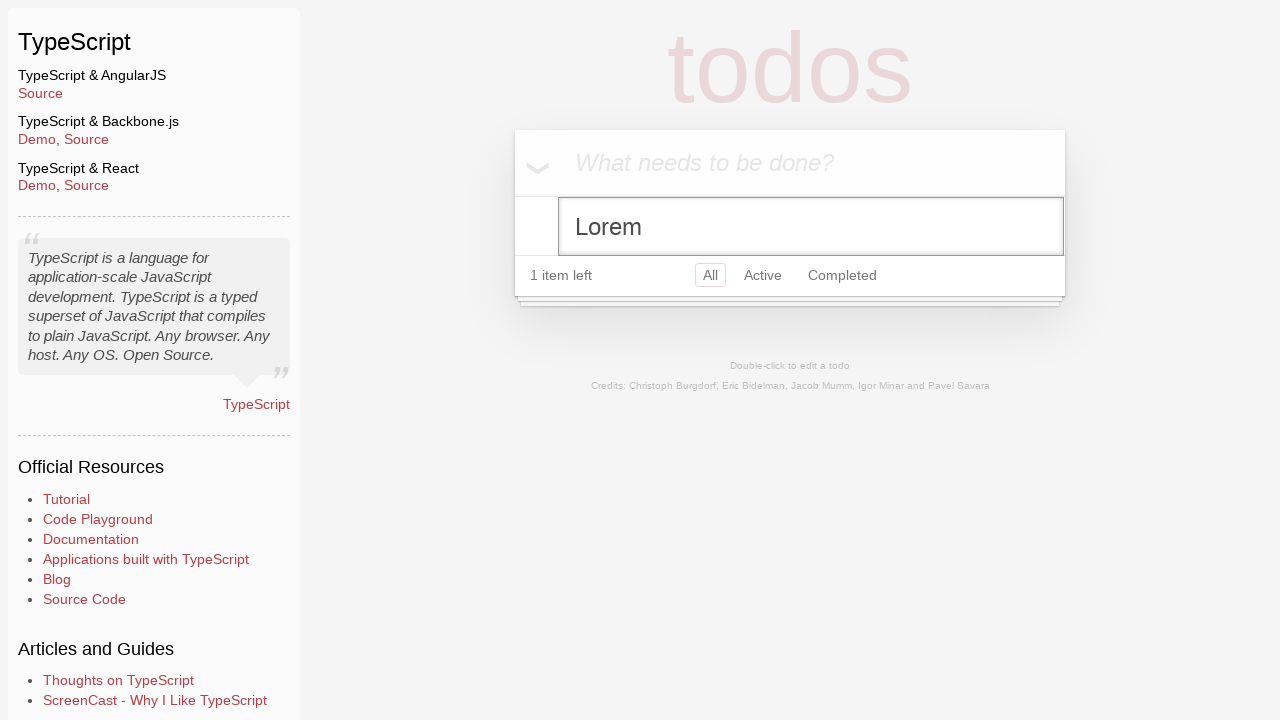

Filled edit field with text containing leading and trailing tabs on .edit
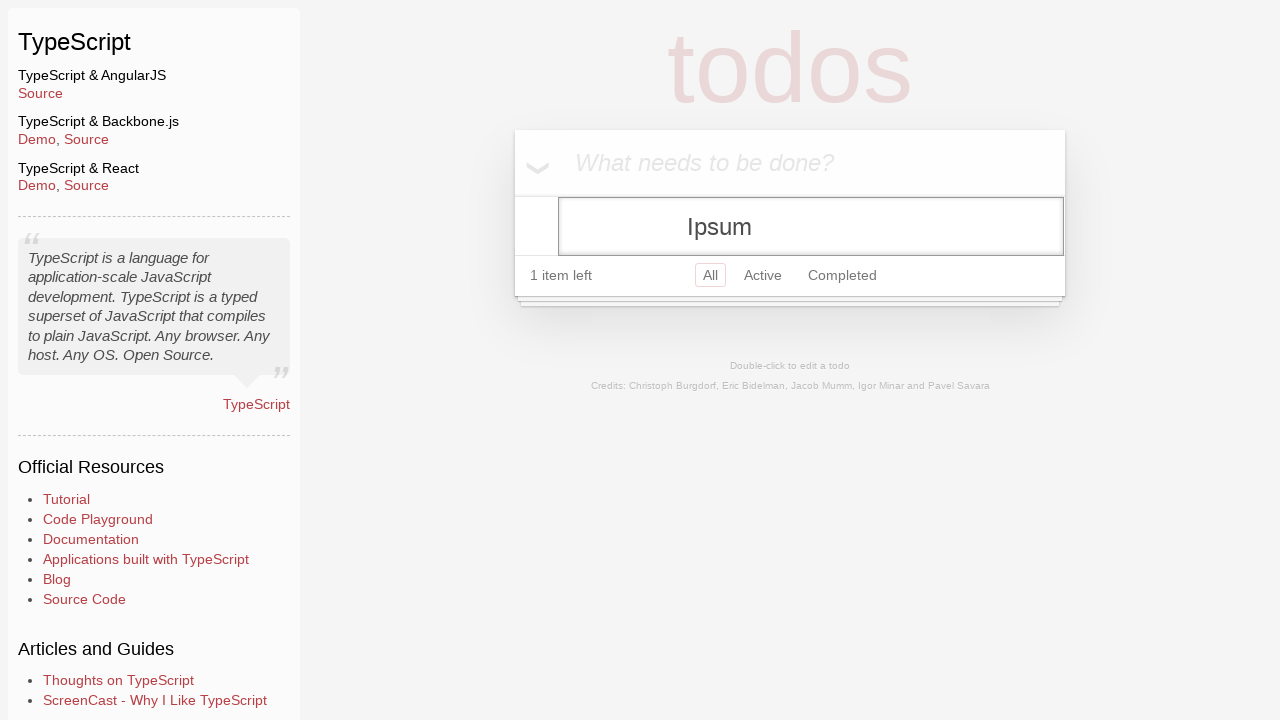

Clicked header to blur edit field and save todo at (790, 163) on .header
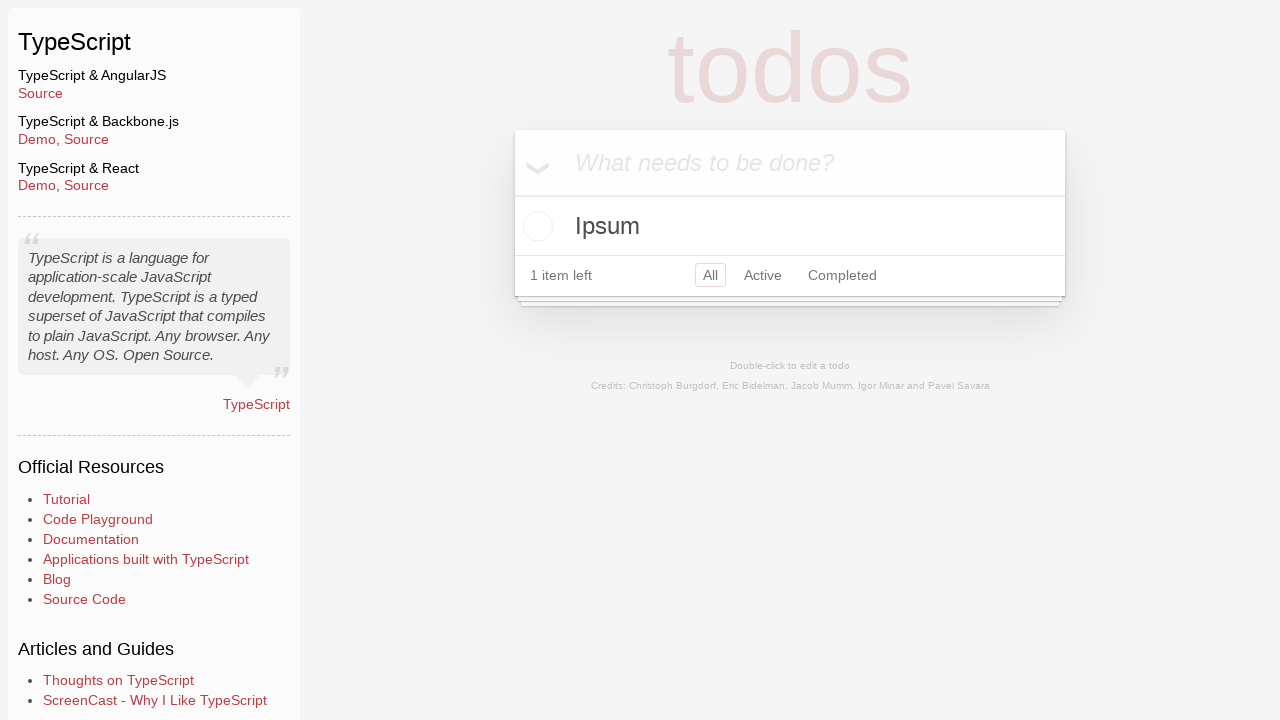

Verified that trimmed text 'Ipsum' is displayed without tabs
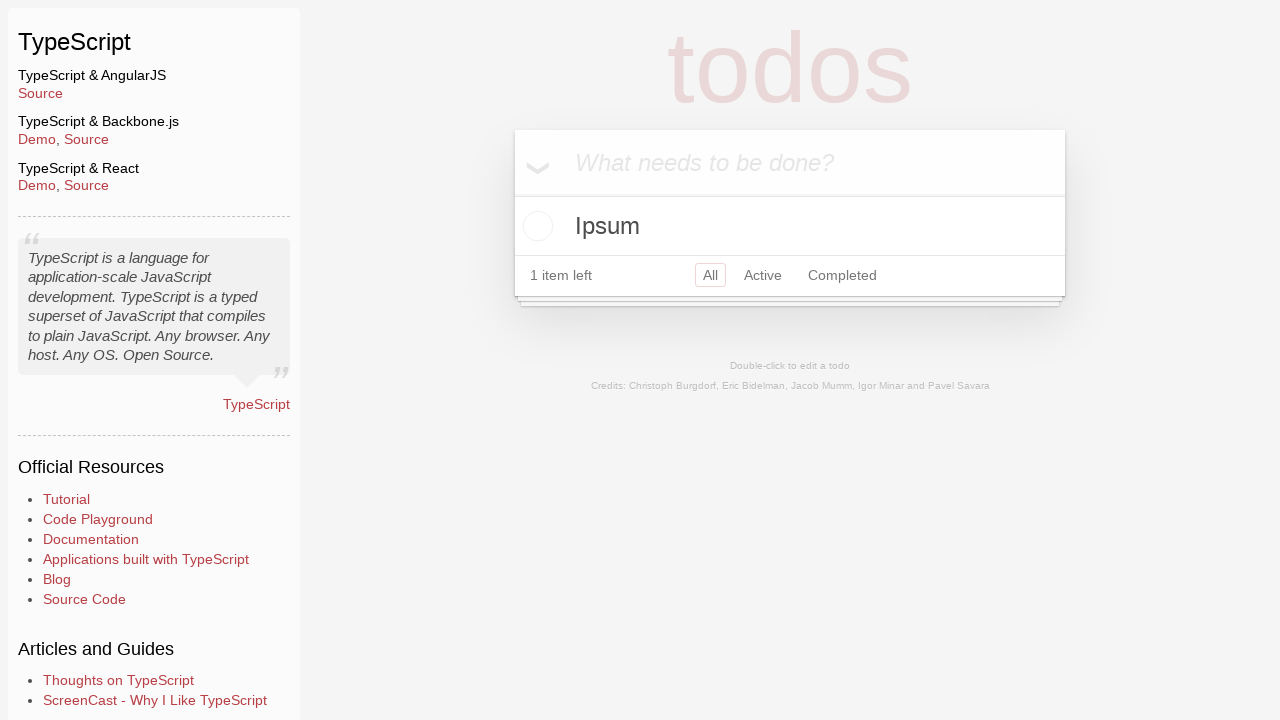

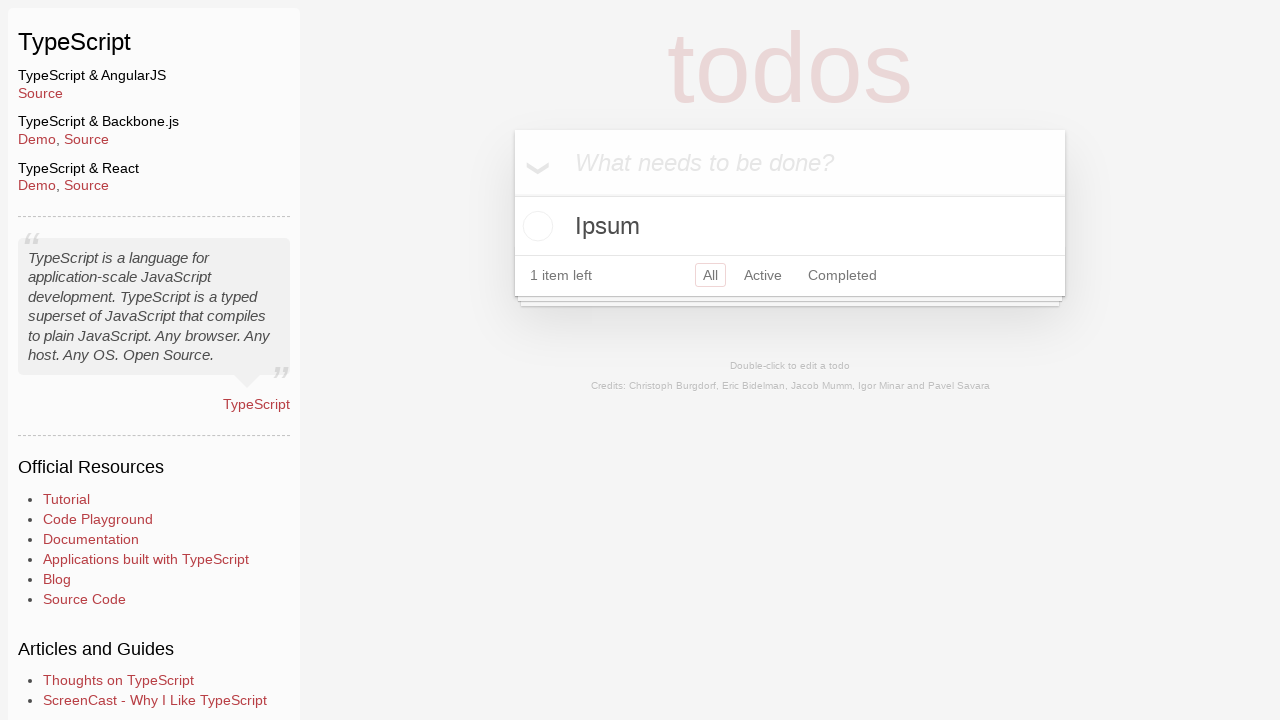